Tests date picker functionality on SpiceJet airline website by filling a date field using JavaScript execution to bypass date picker widget restrictions

Starting URL: http://spicejet.com/

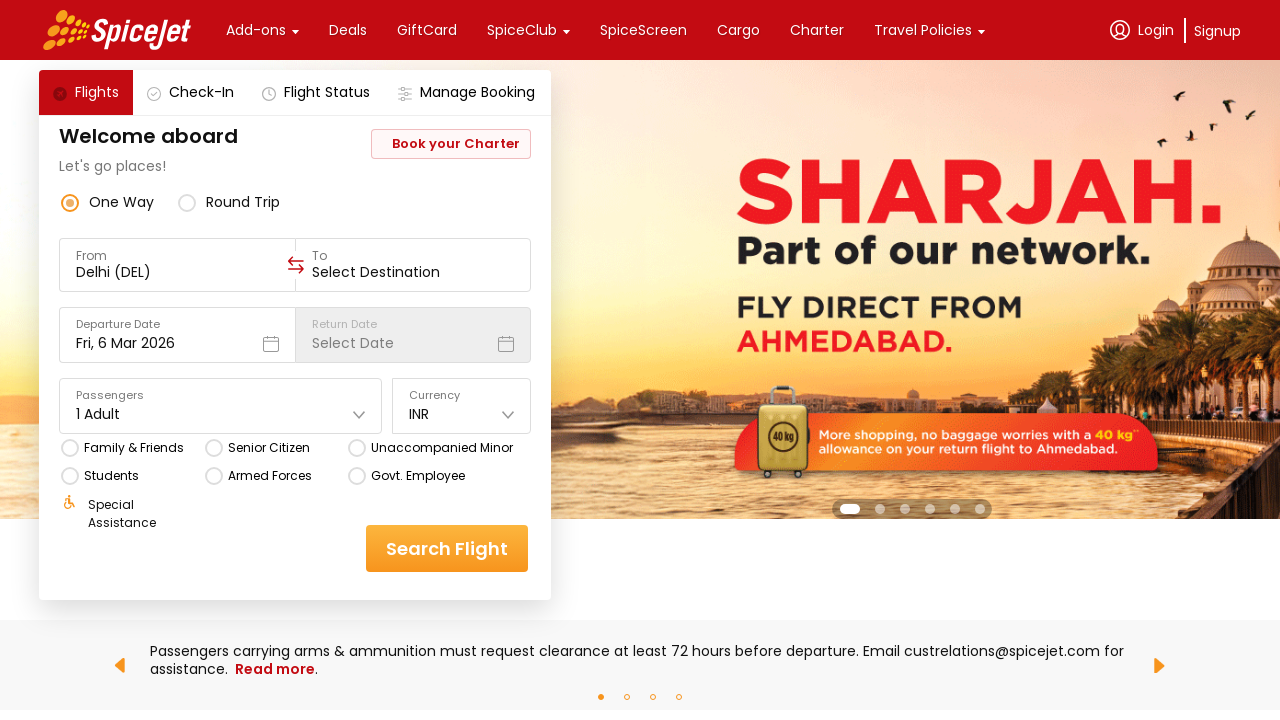

Executed JavaScript to set departure date field to 15/07/2024, bypassing date picker widget
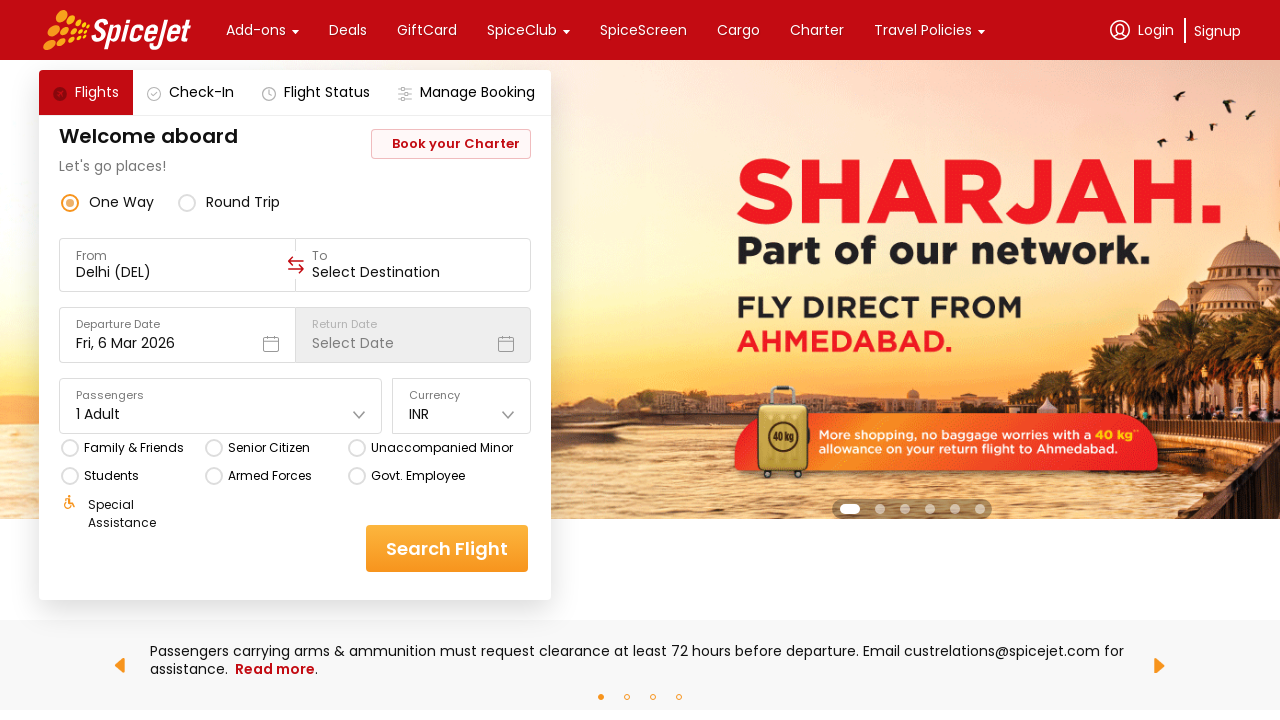

Waited 1000ms for date value to be set
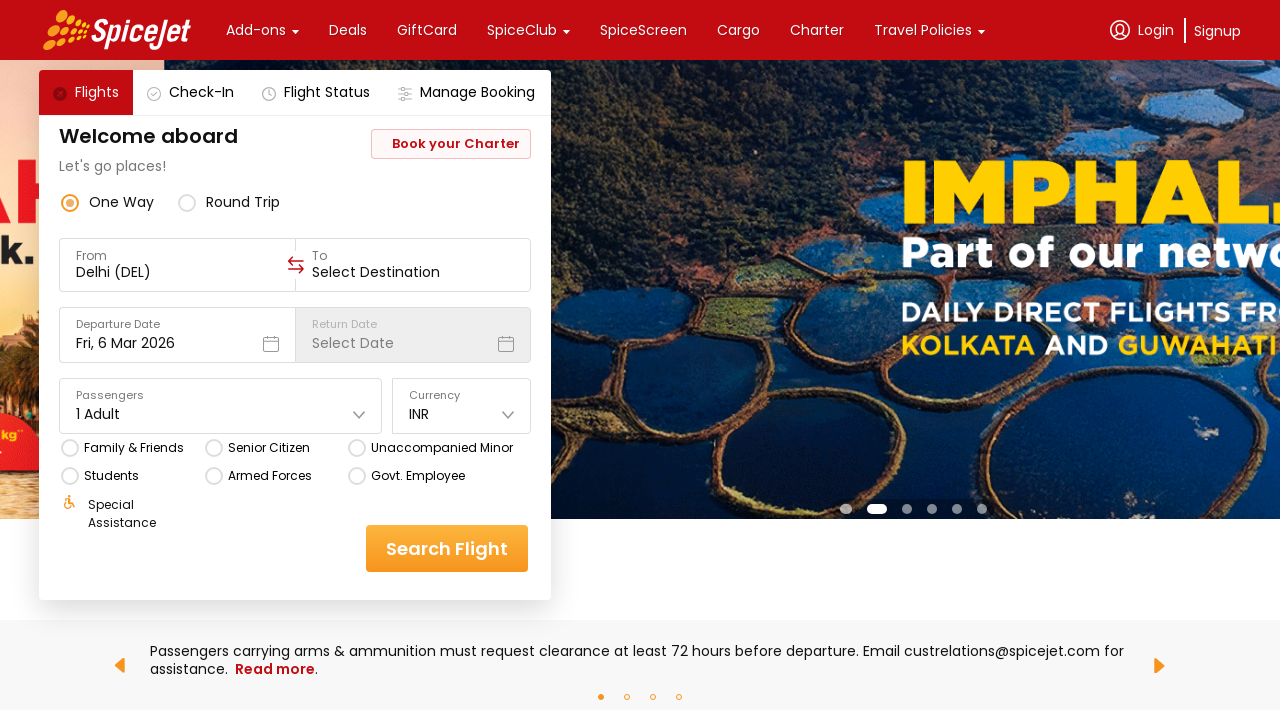

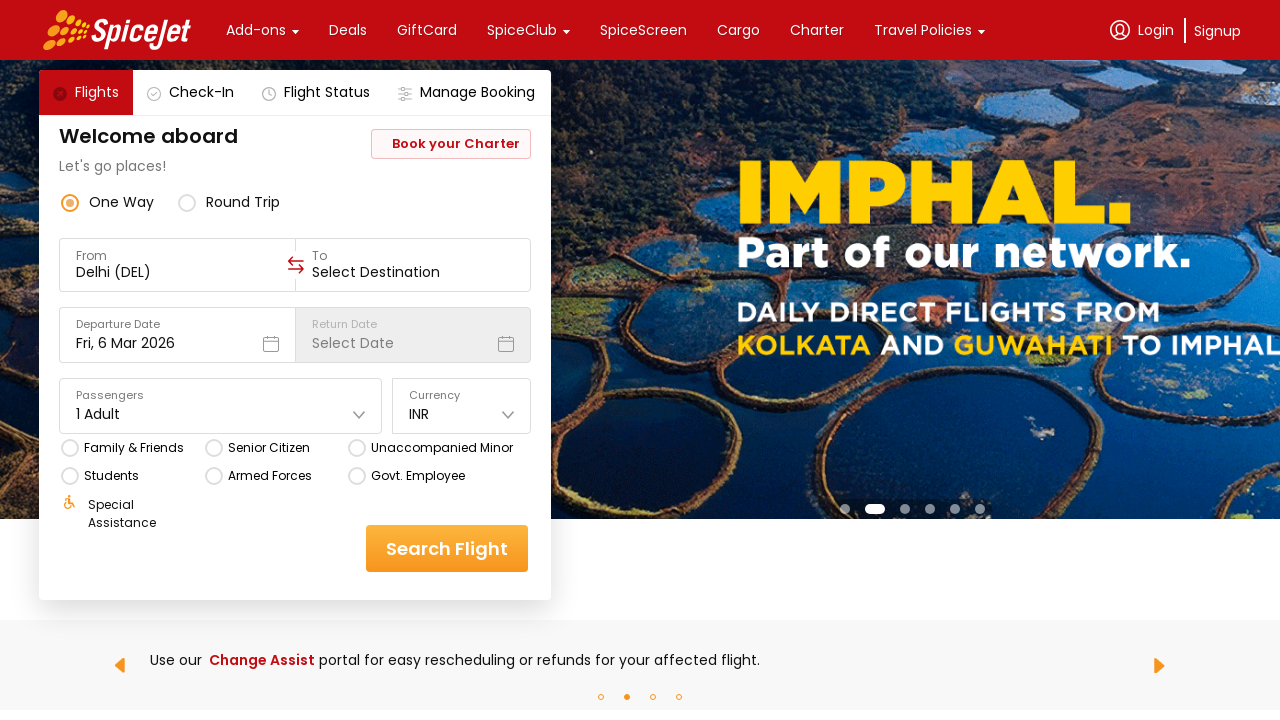